Tests notification message functionality by clicking a link and verifying that a success notification appears

Starting URL: http://the-internet.herokuapp.com/notification_message_rendered

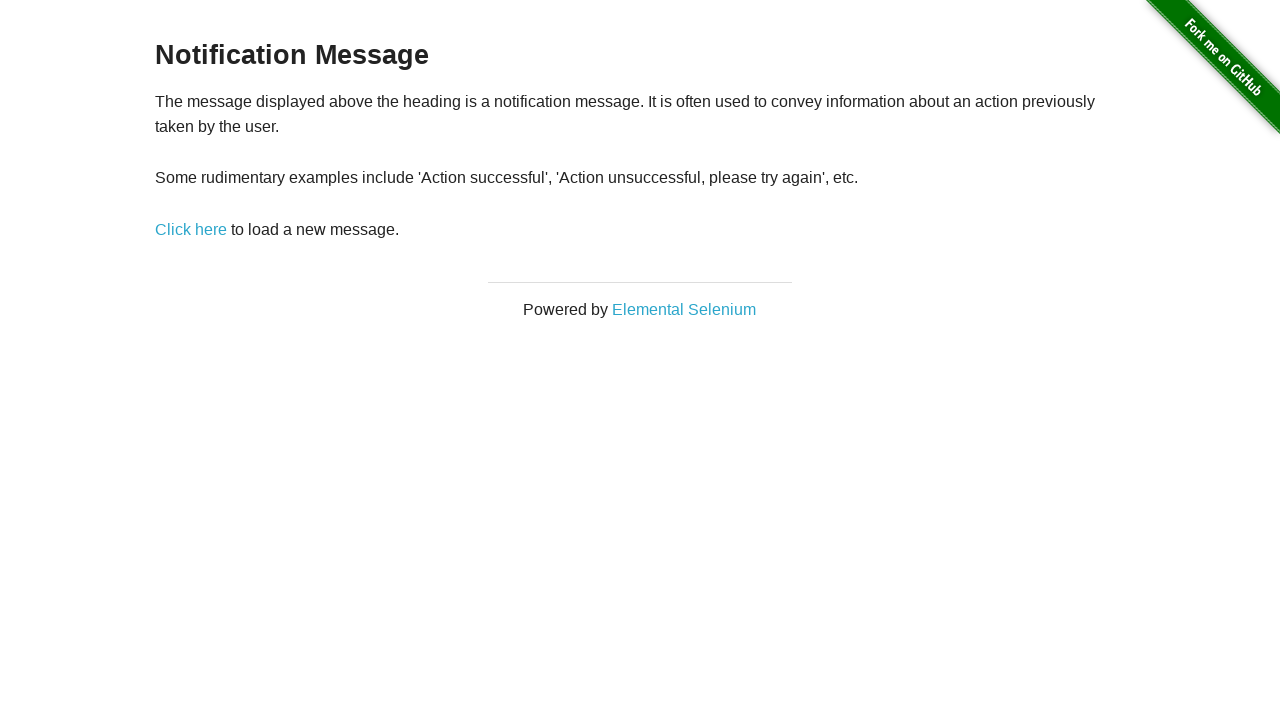

Clicked 'Click here' link to trigger notification at (191, 229) on text=Click here
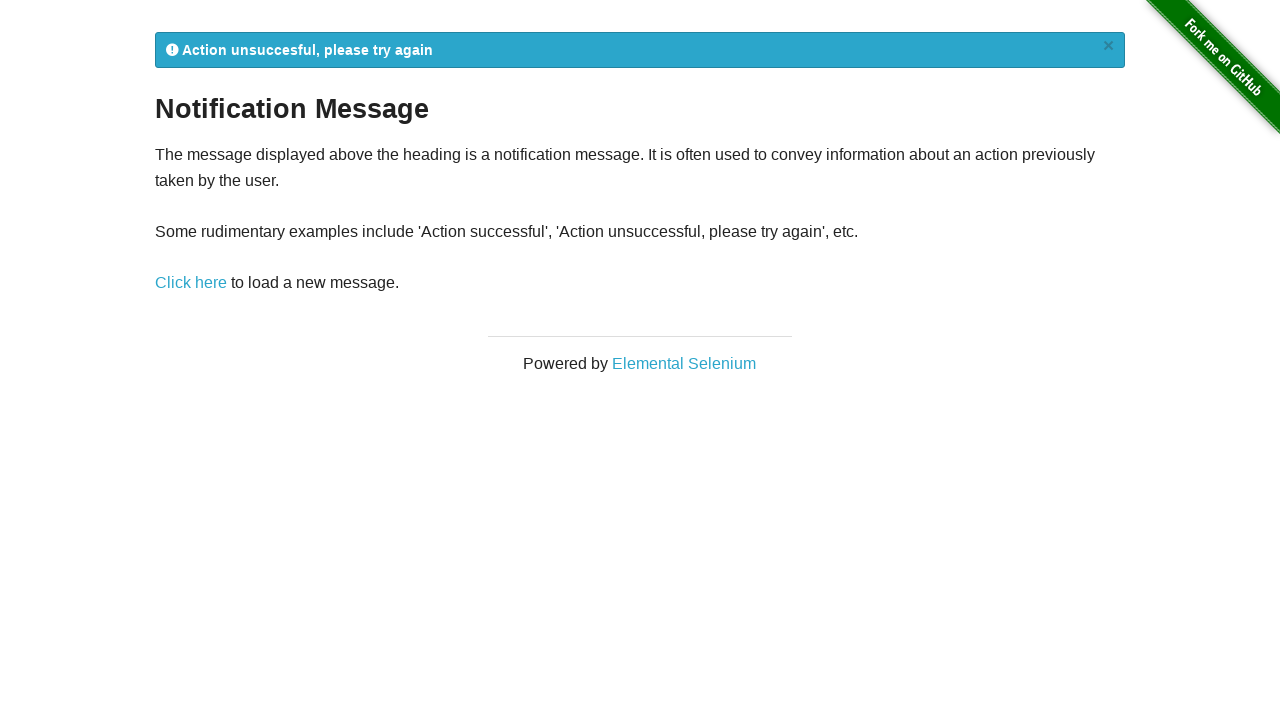

Notification message element appeared
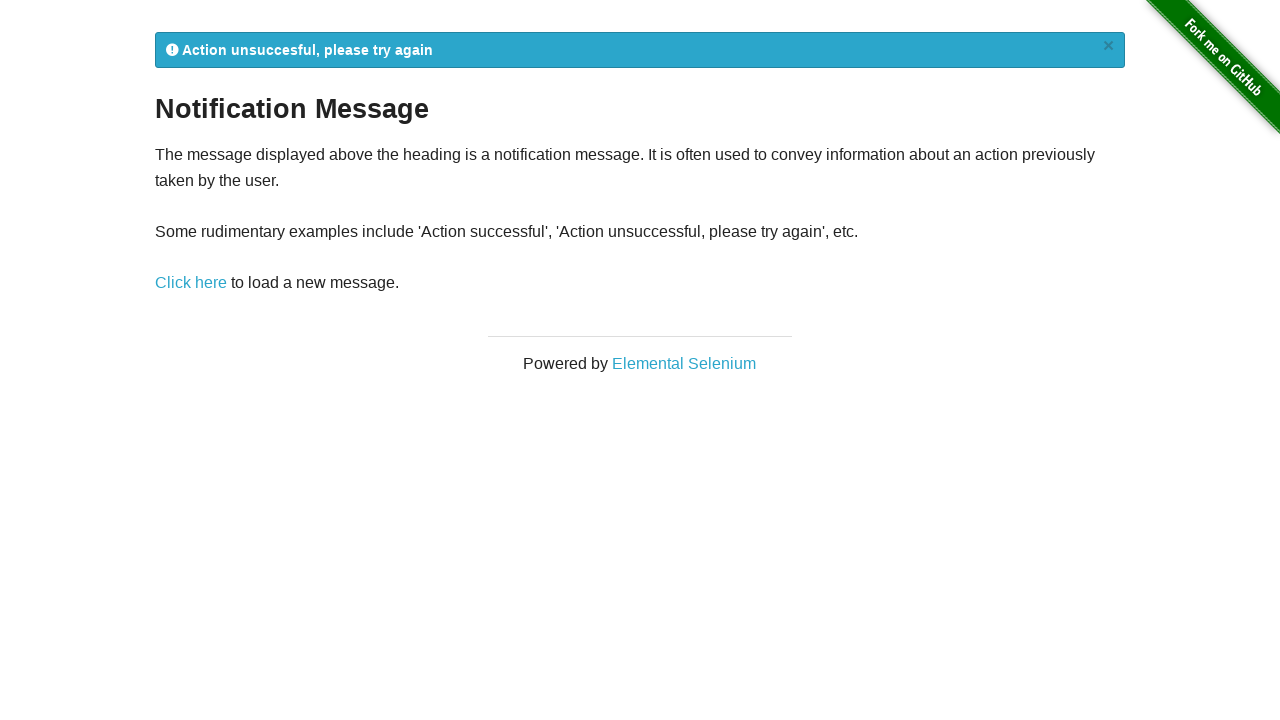

Located notification message element
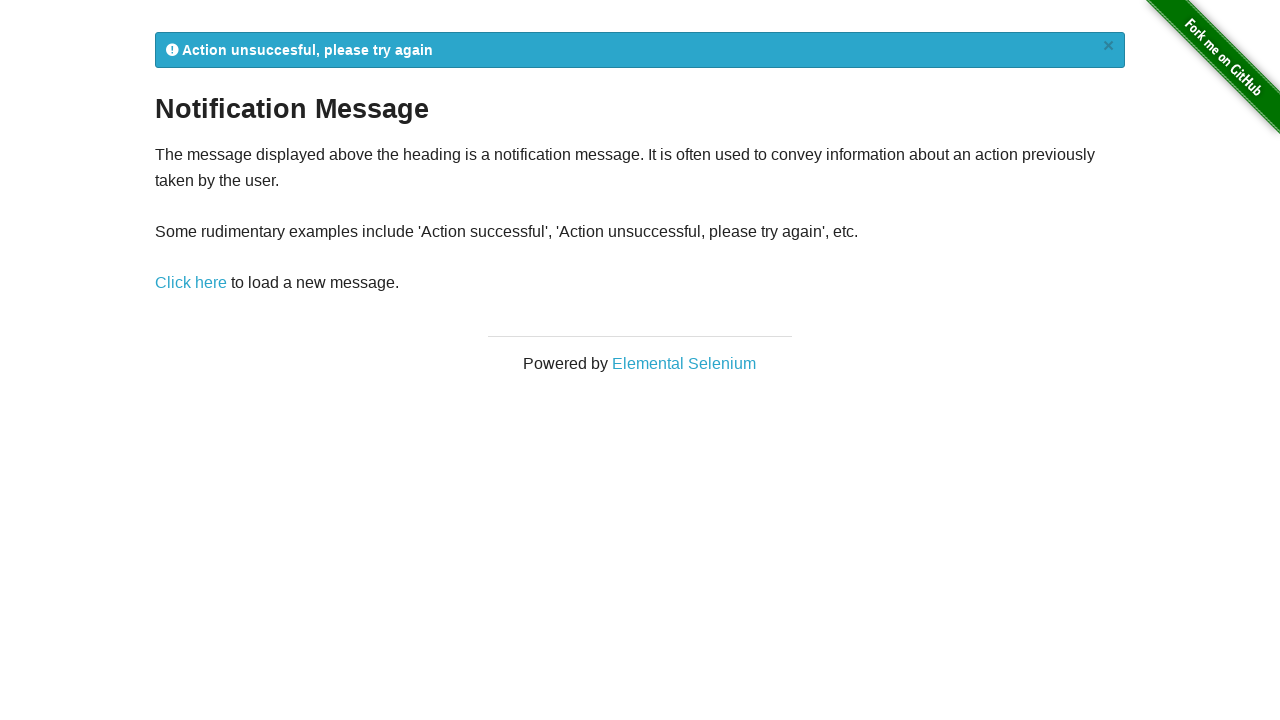

Verified notification message contains expected success or failure text
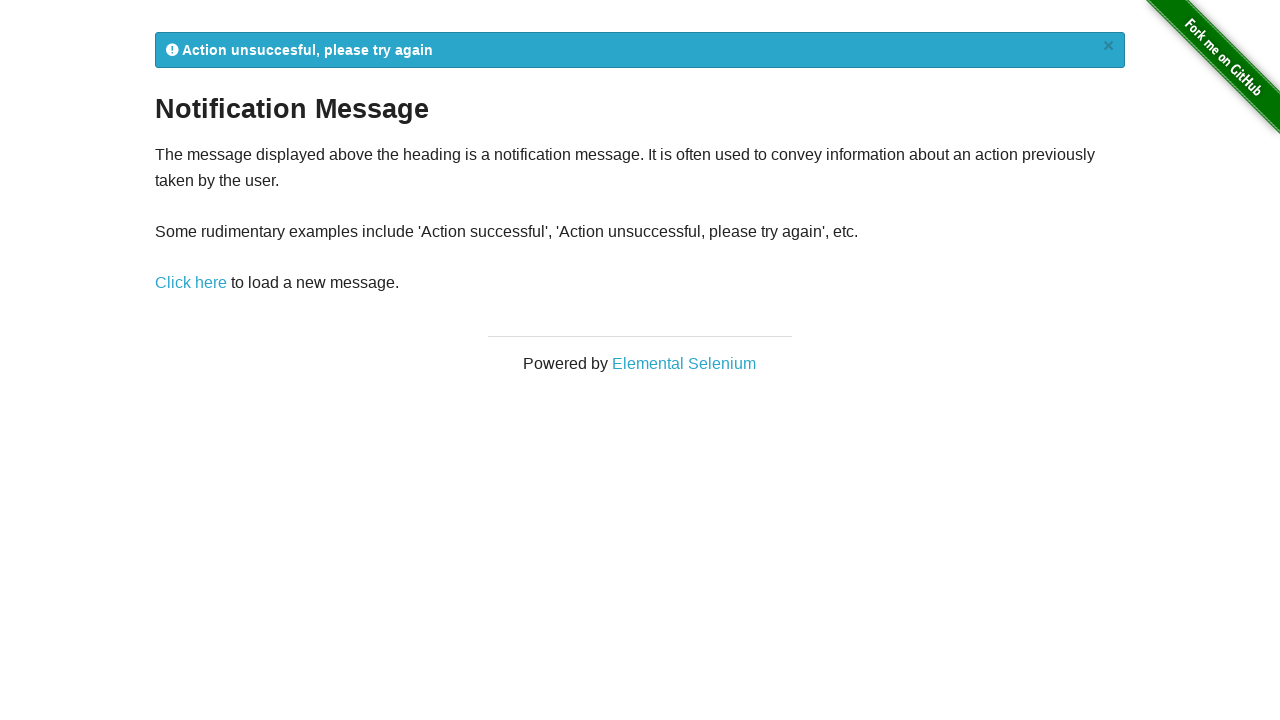

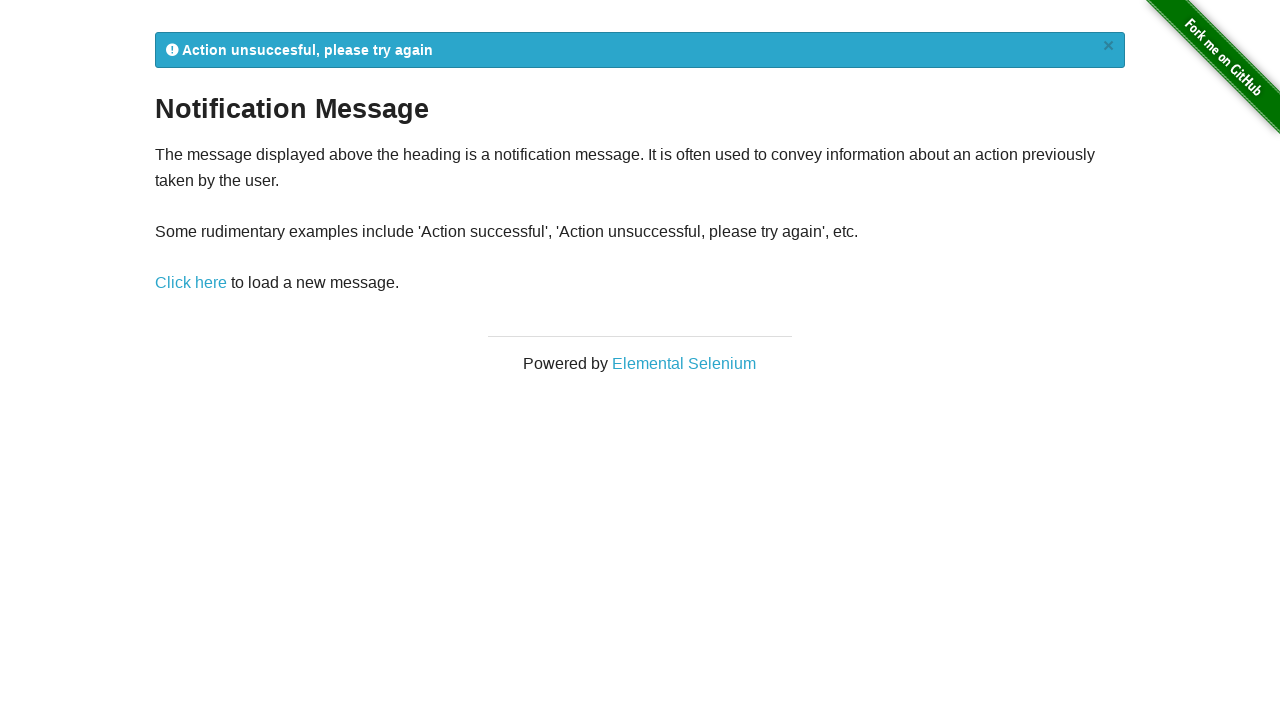